Tests checkbox functionality by clicking on three different checkboxes and verifying their states

Starting URL: https://rahulshettyacademy.com/AutomationPractice/

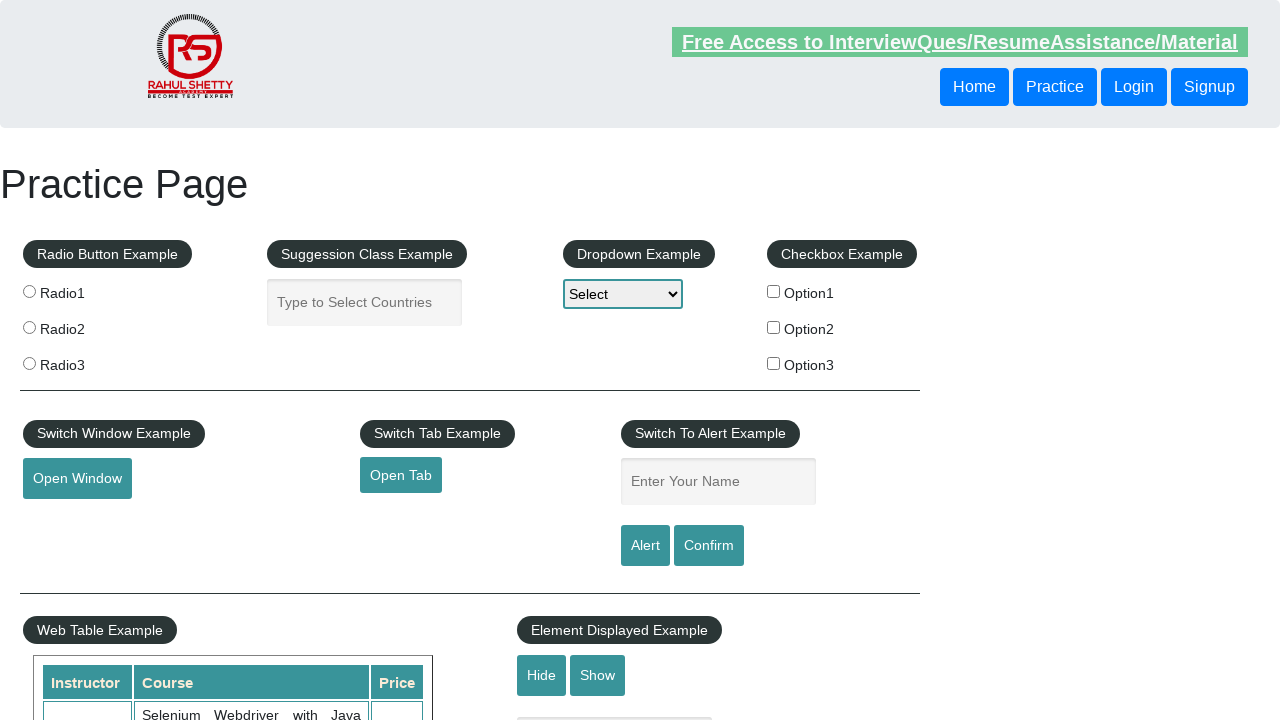

Clicked first checkbox (checkBoxOption1) at (774, 291) on #checkBoxOption1
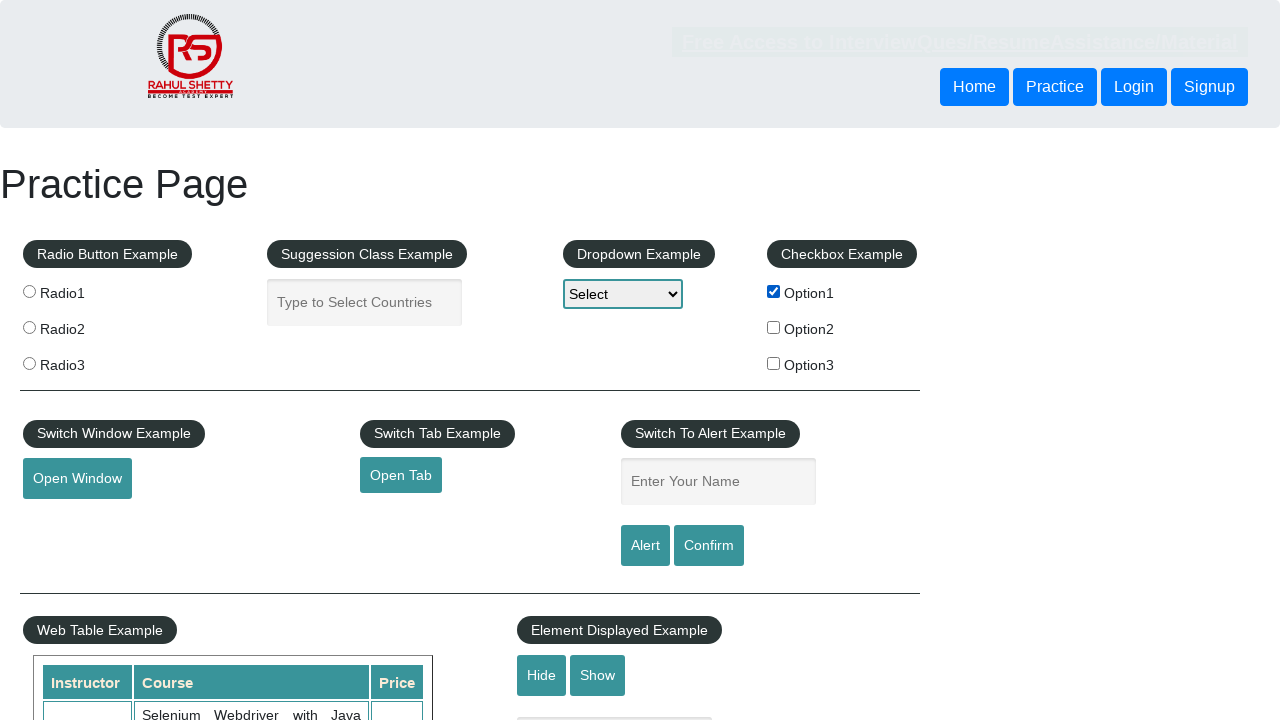

Clicked second checkbox (checkBoxOption2) at (774, 327) on #checkBoxOption2
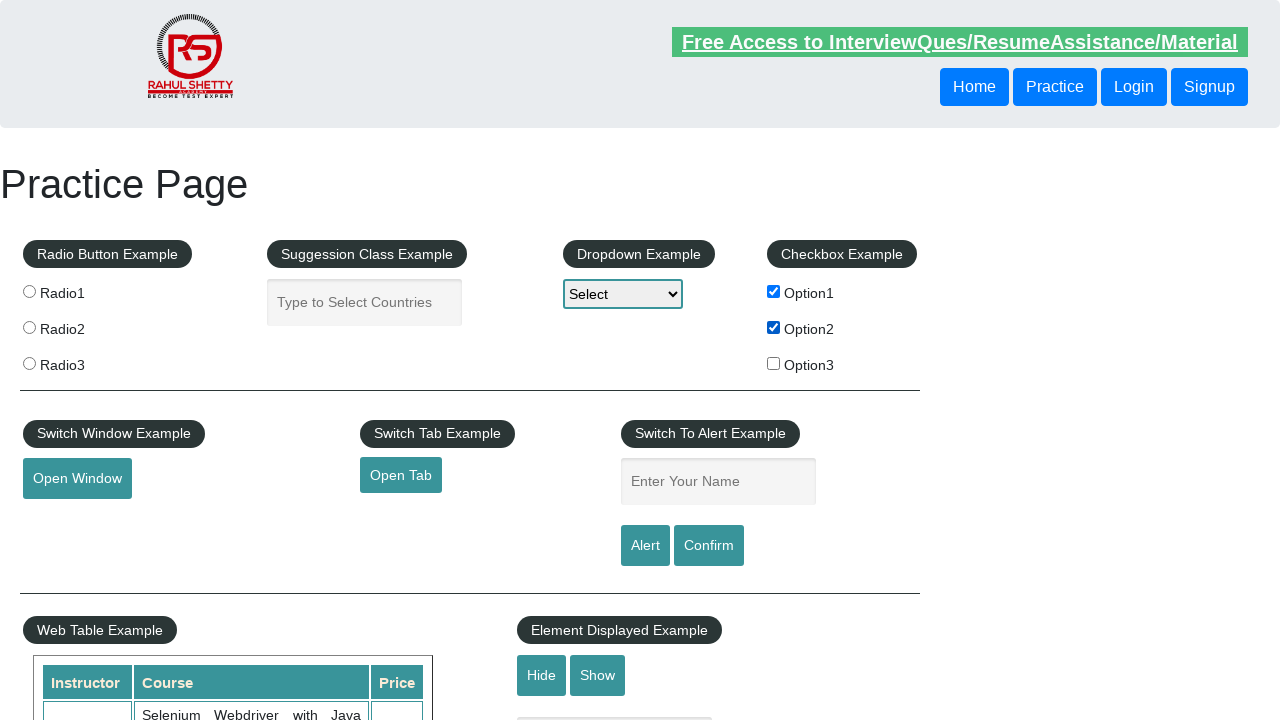

Clicked third checkbox (checkBoxOption3) at (774, 363) on #checkBoxOption3
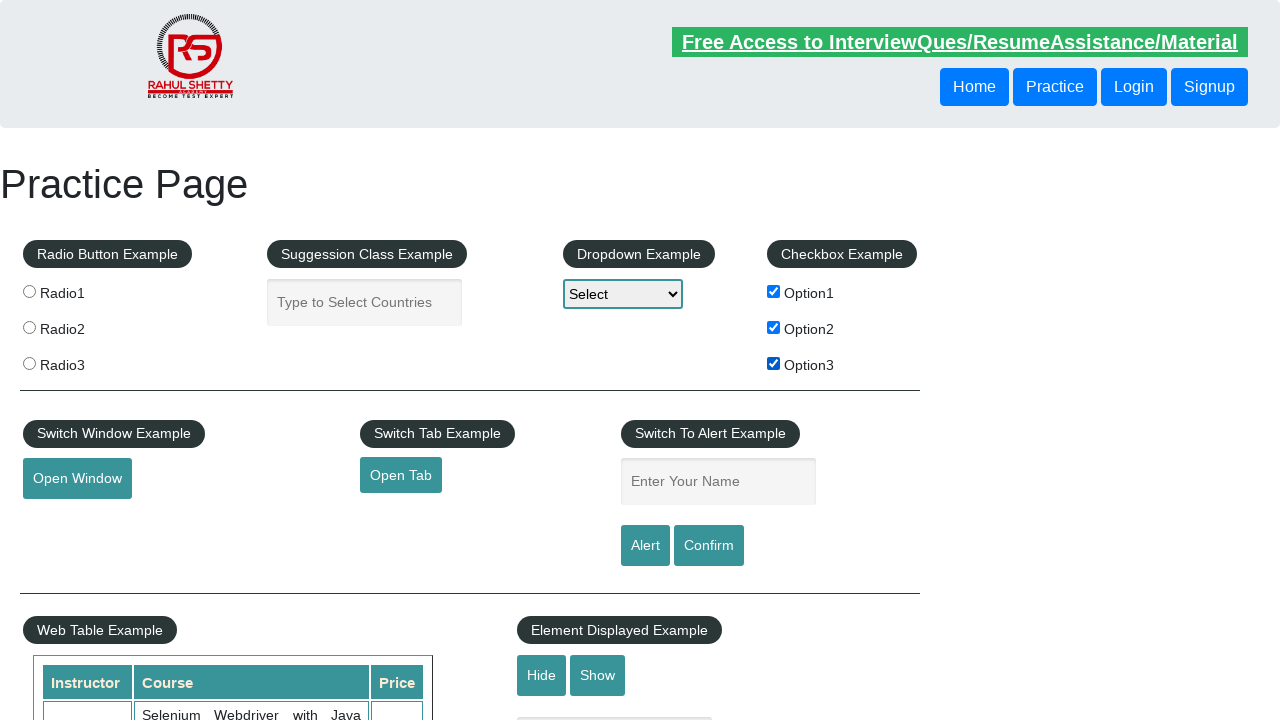

Verified first checkbox is checked
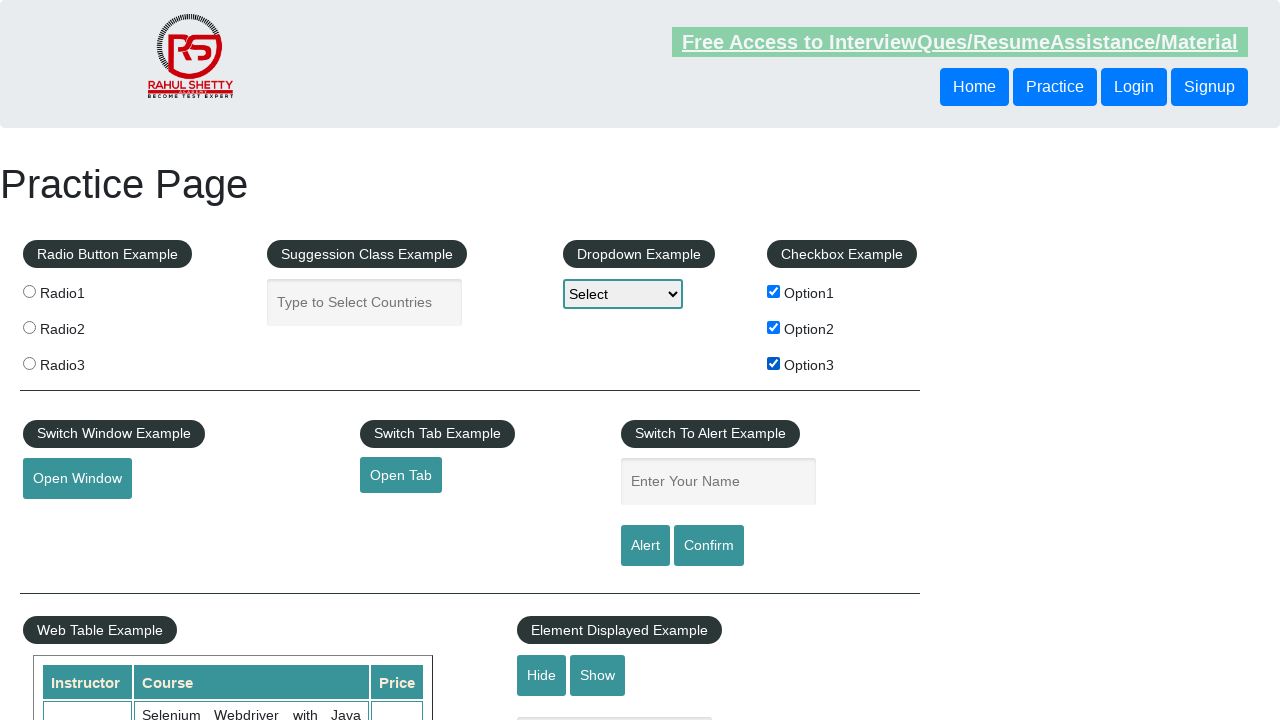

Verified second checkbox is checked
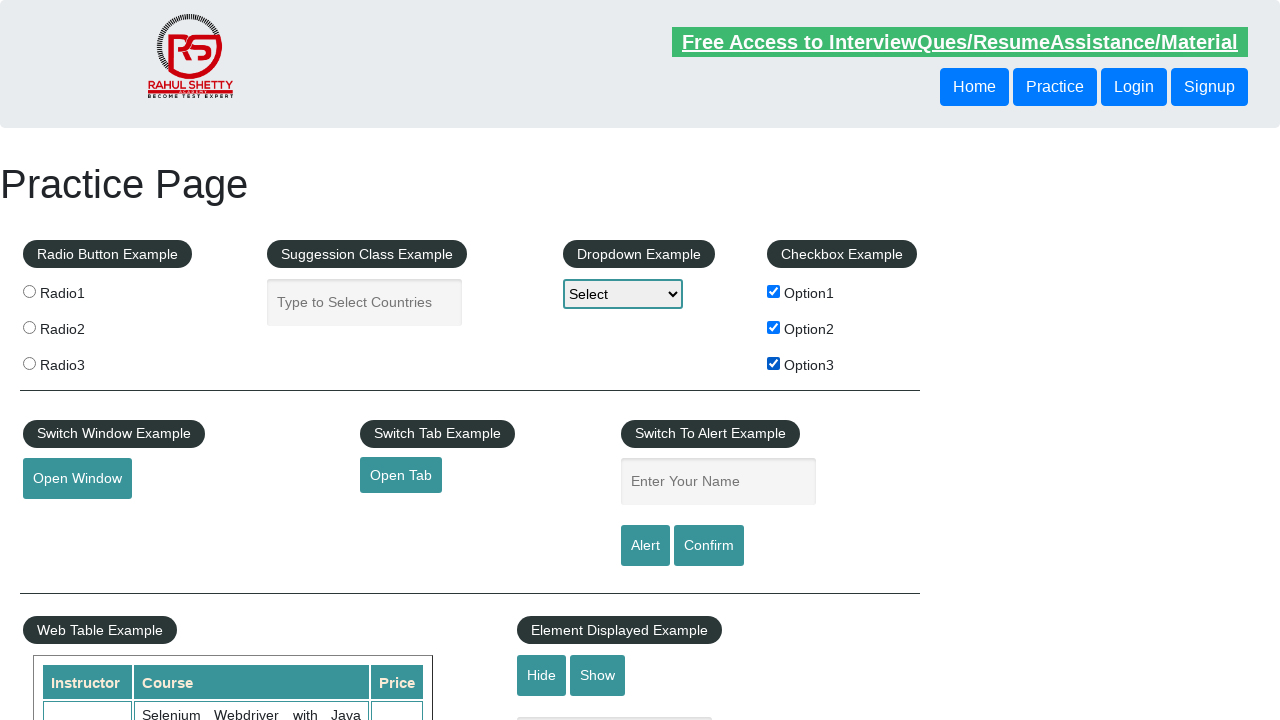

Verified third checkbox is checked
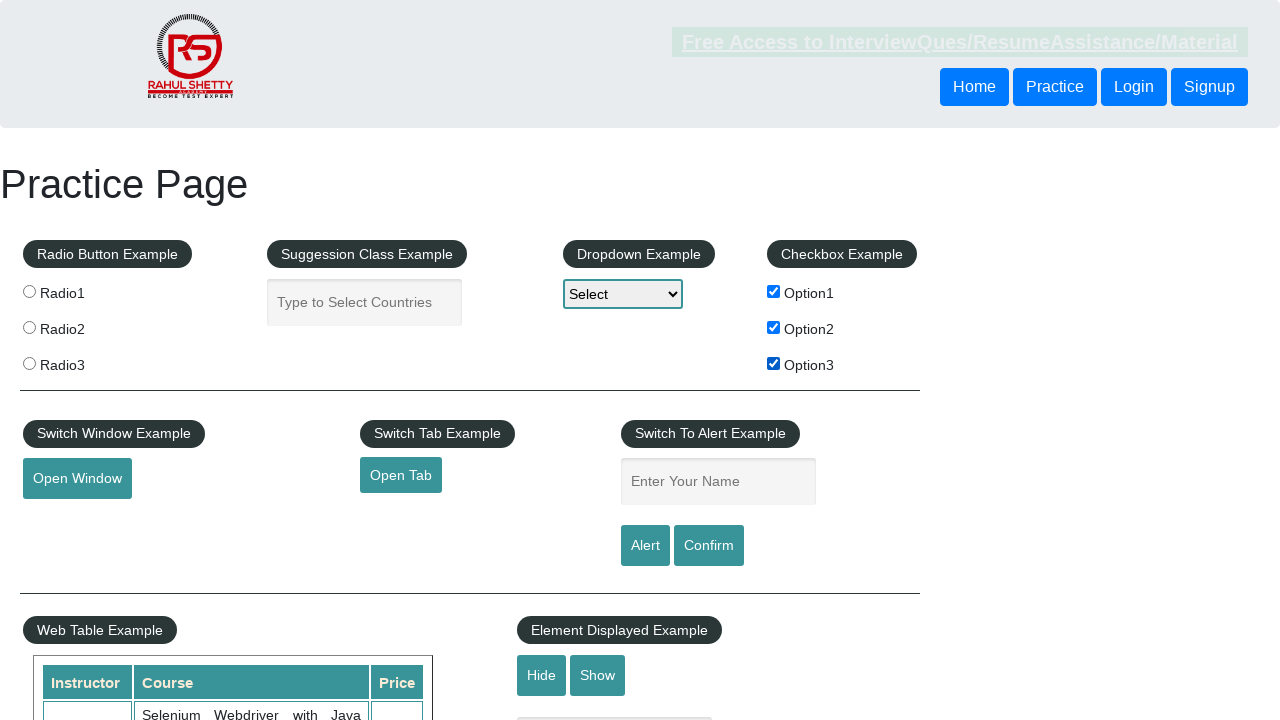

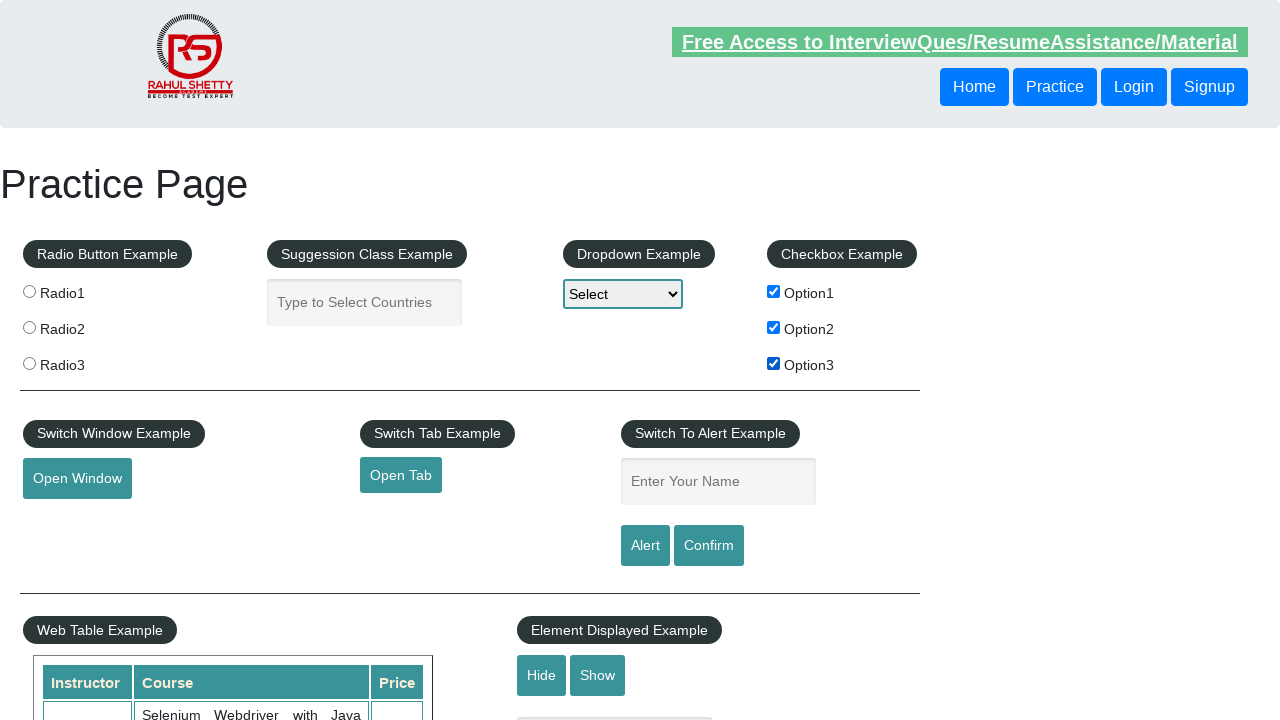